Tests frame switching functionality by entering text in single frame and nested frames on a demo page

Starting URL: http://demo.automationtesting.in/Frames.html

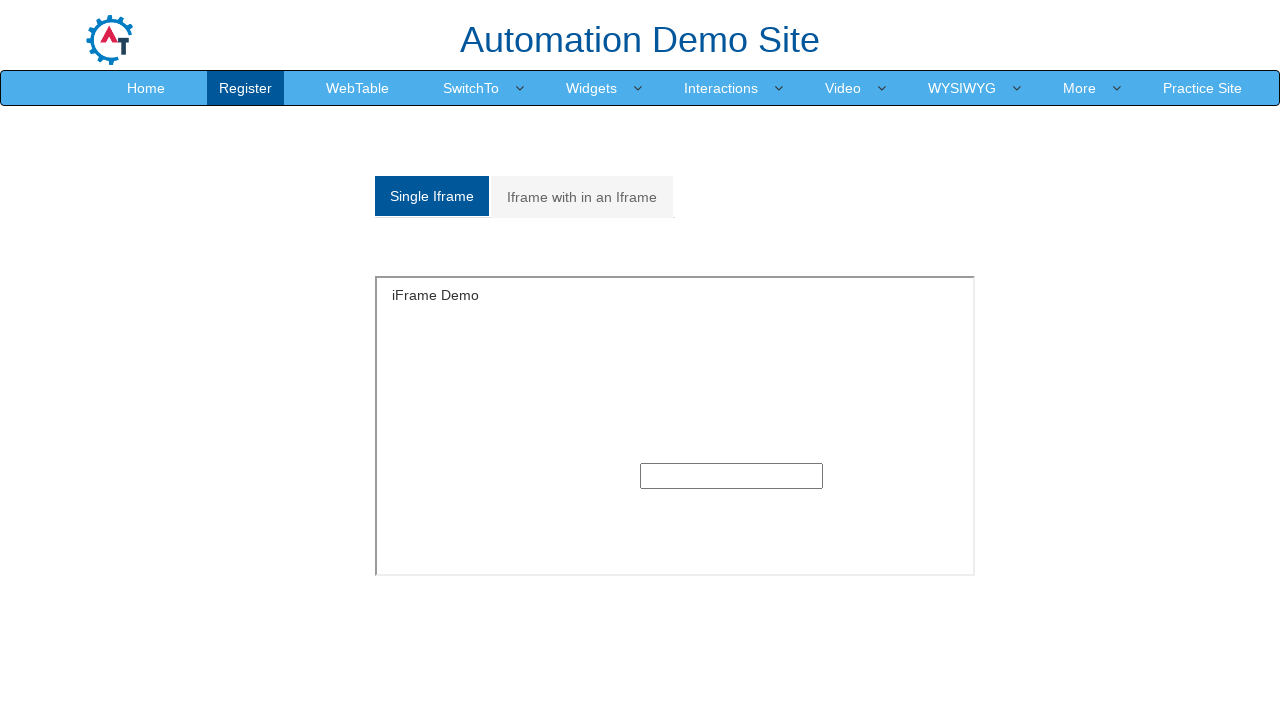

Located single frame with id 'singleframe'
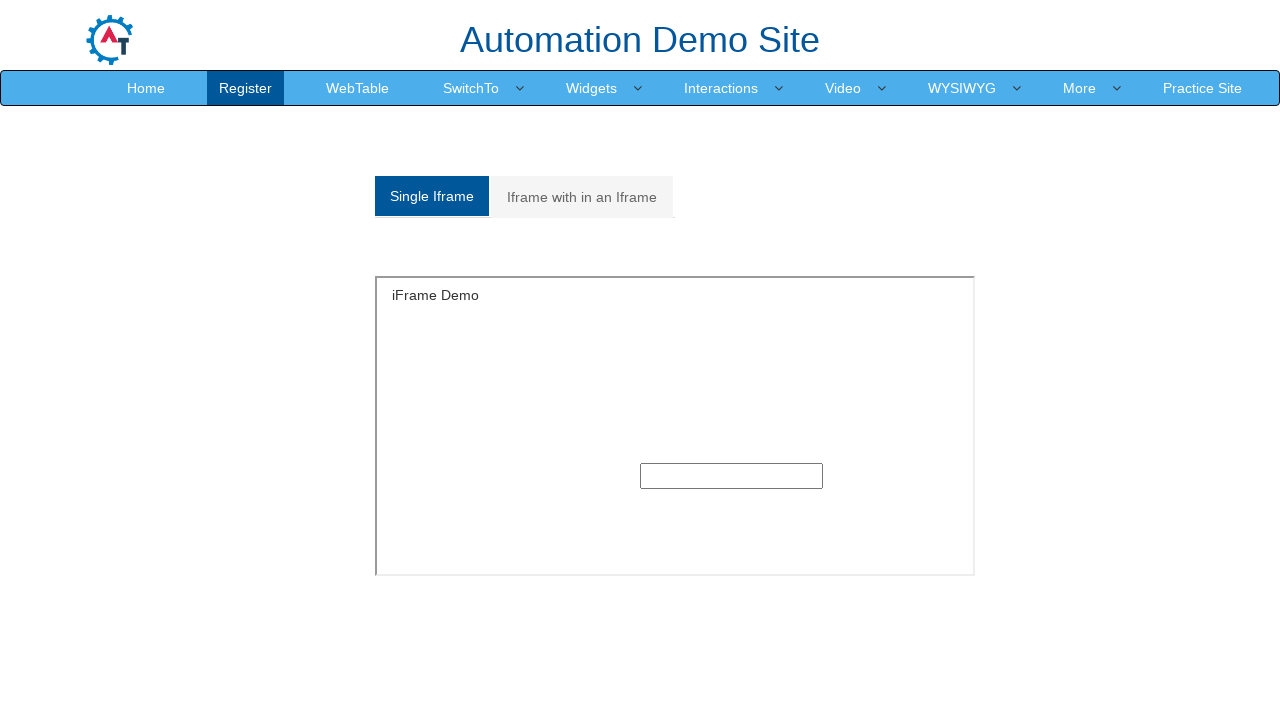

Entered text 'Have a nice day' in single frame input field on iframe[id='singleframe'] >> internal:control=enter-frame >> xpath=(//input[@type
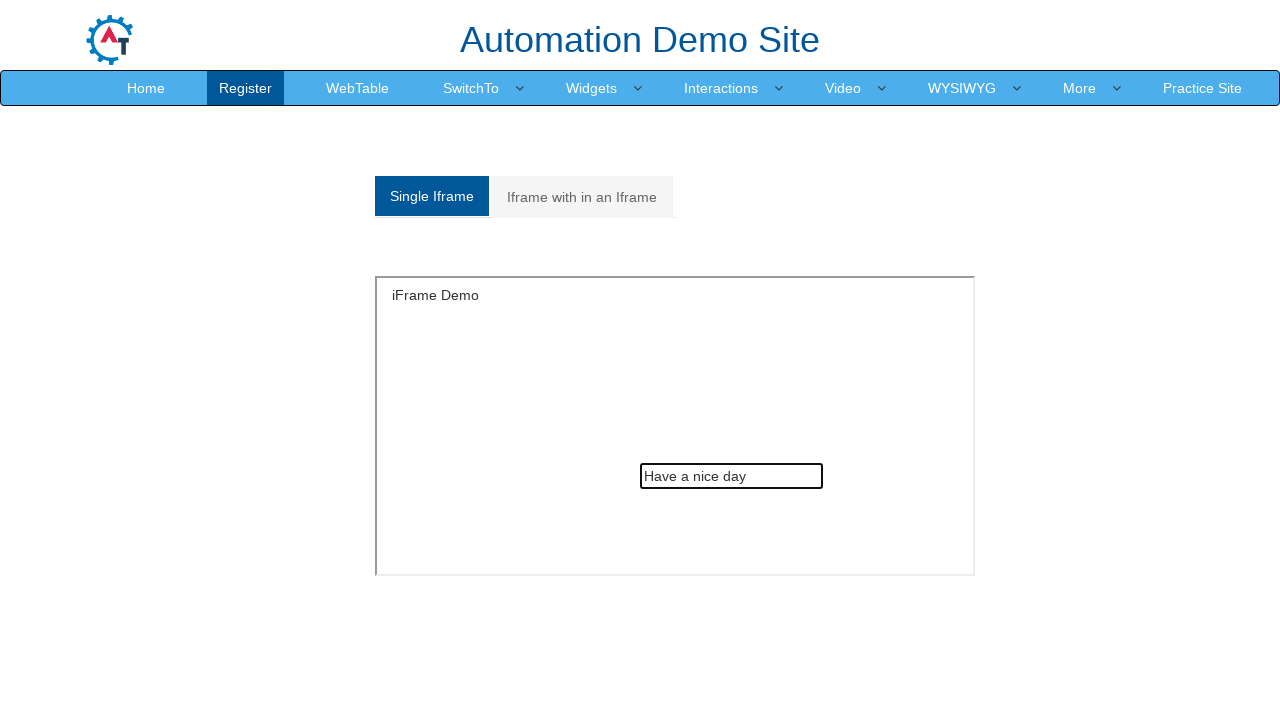

Clicked on nested frames tab at (582, 197) on xpath=(//a[@class='analystic'])[2]
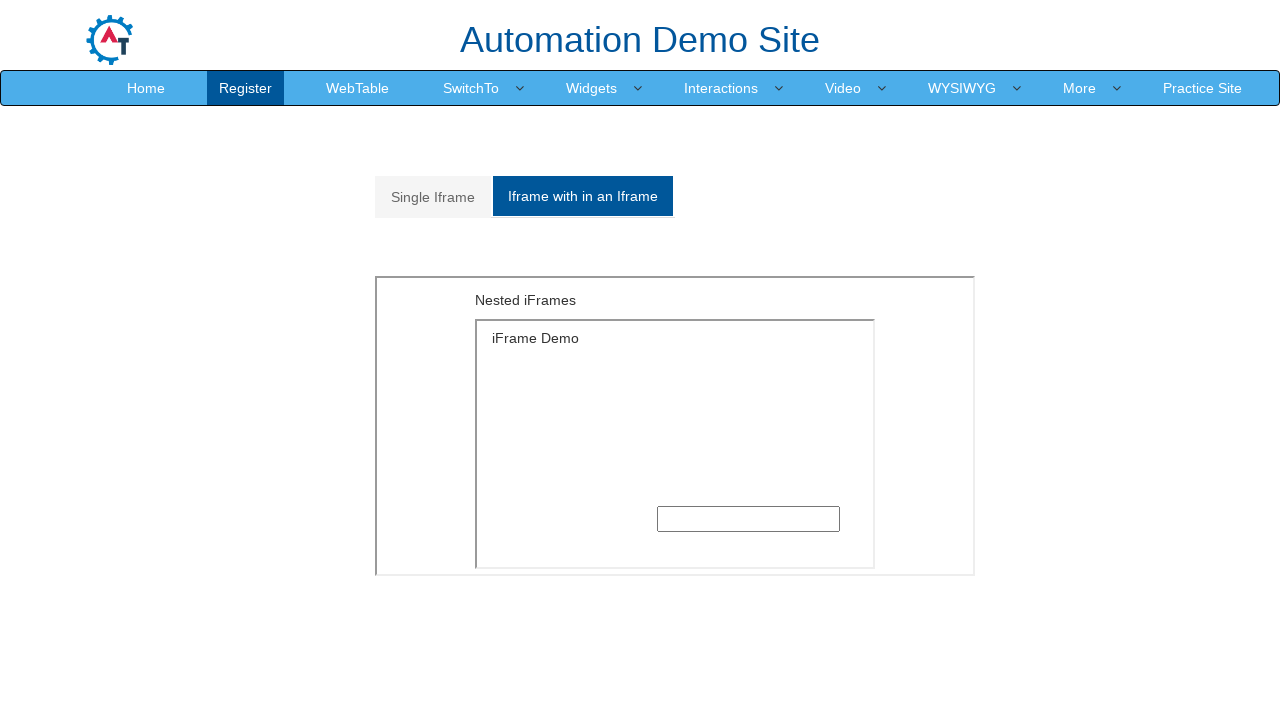

Located parent frame with specified style attributes
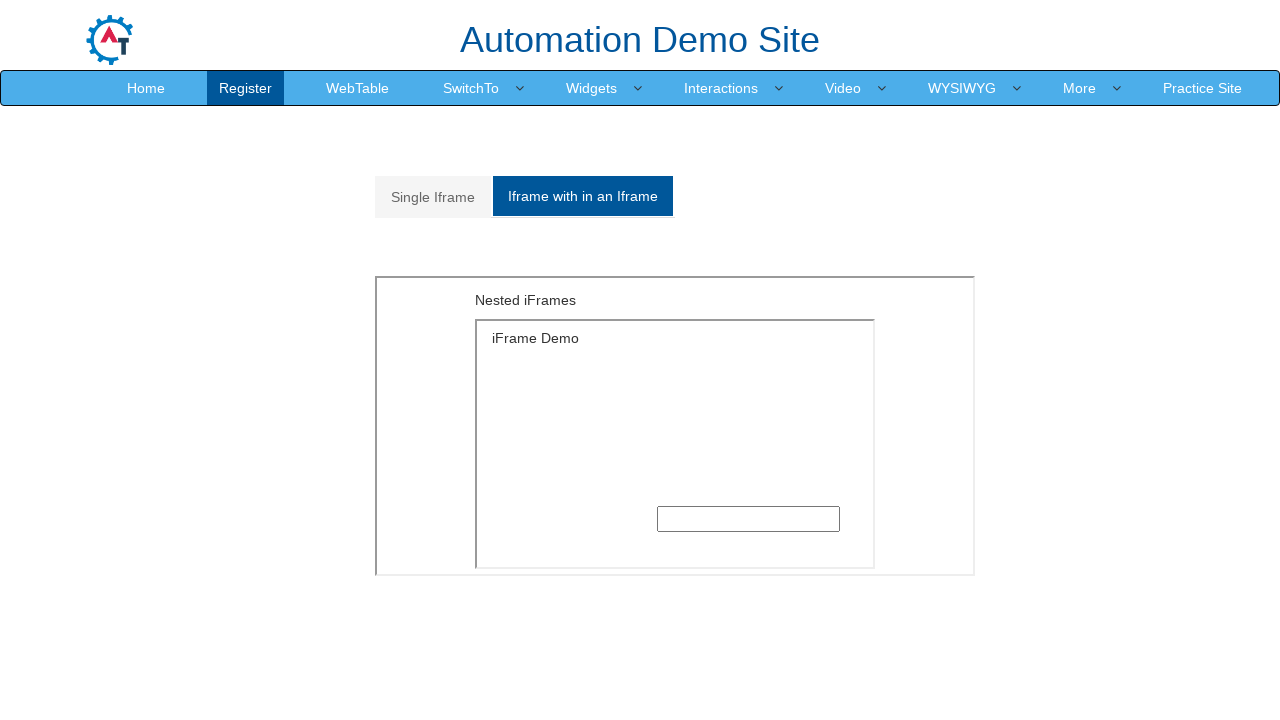

Located child frame within parent frame
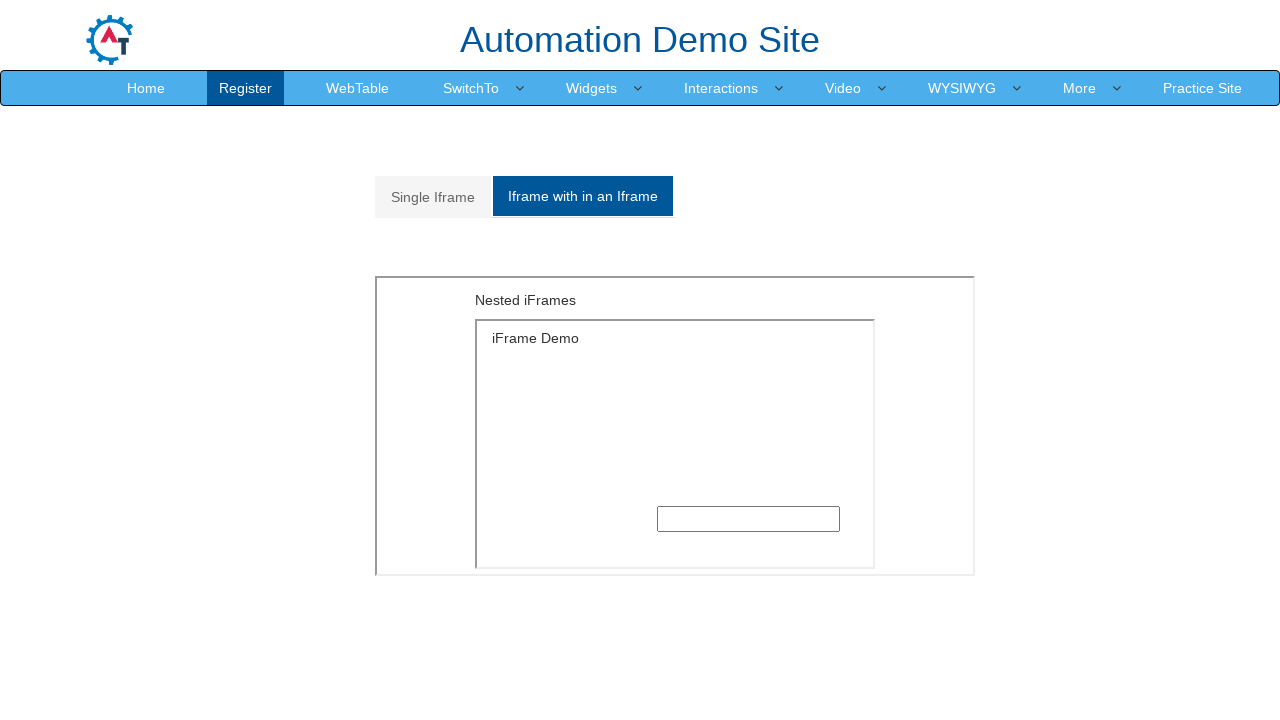

Entered text 'Good day' in nested frame input field on xpath=//iframe[@style='float: left;height: 300px;width:600px'] >> internal:contr
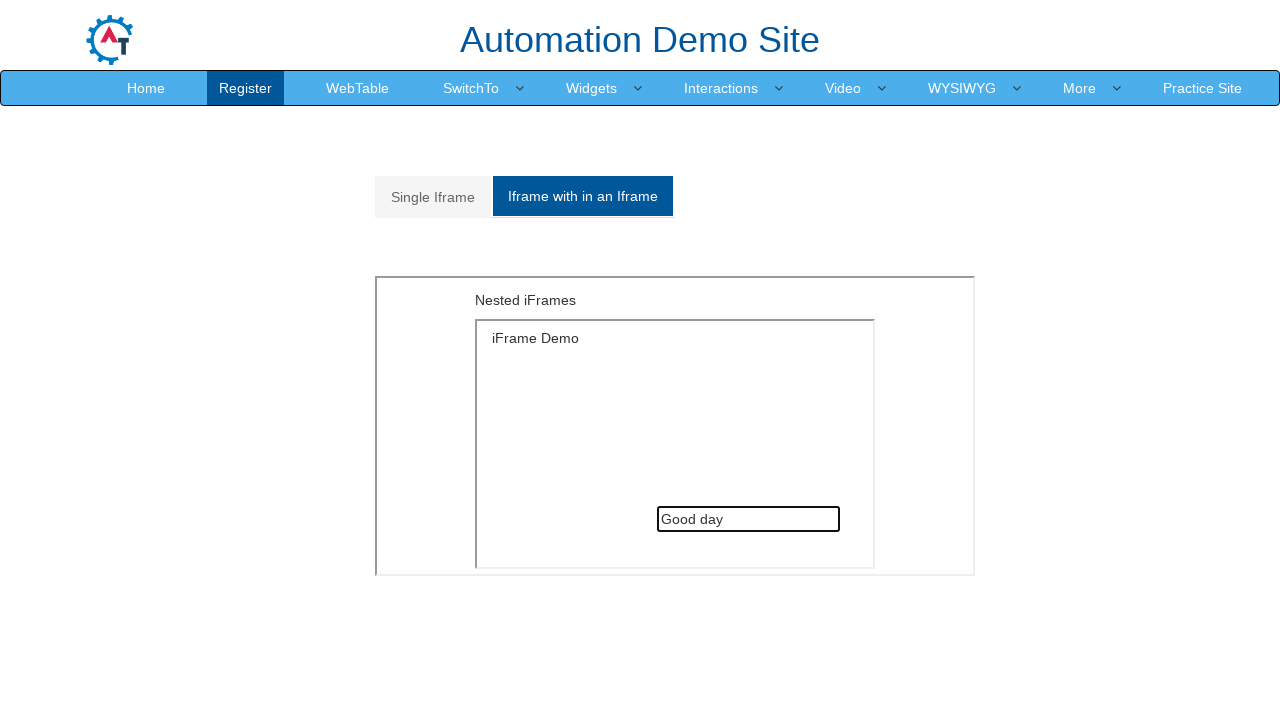

Waited for 2 seconds
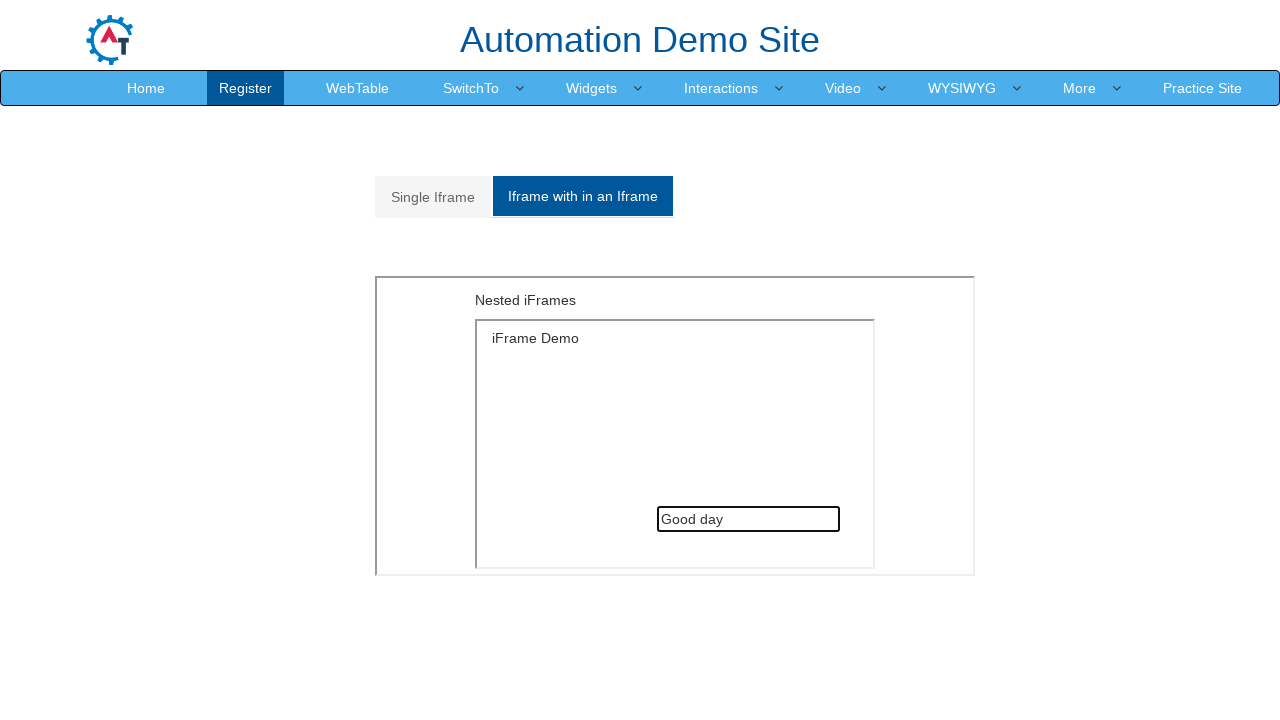

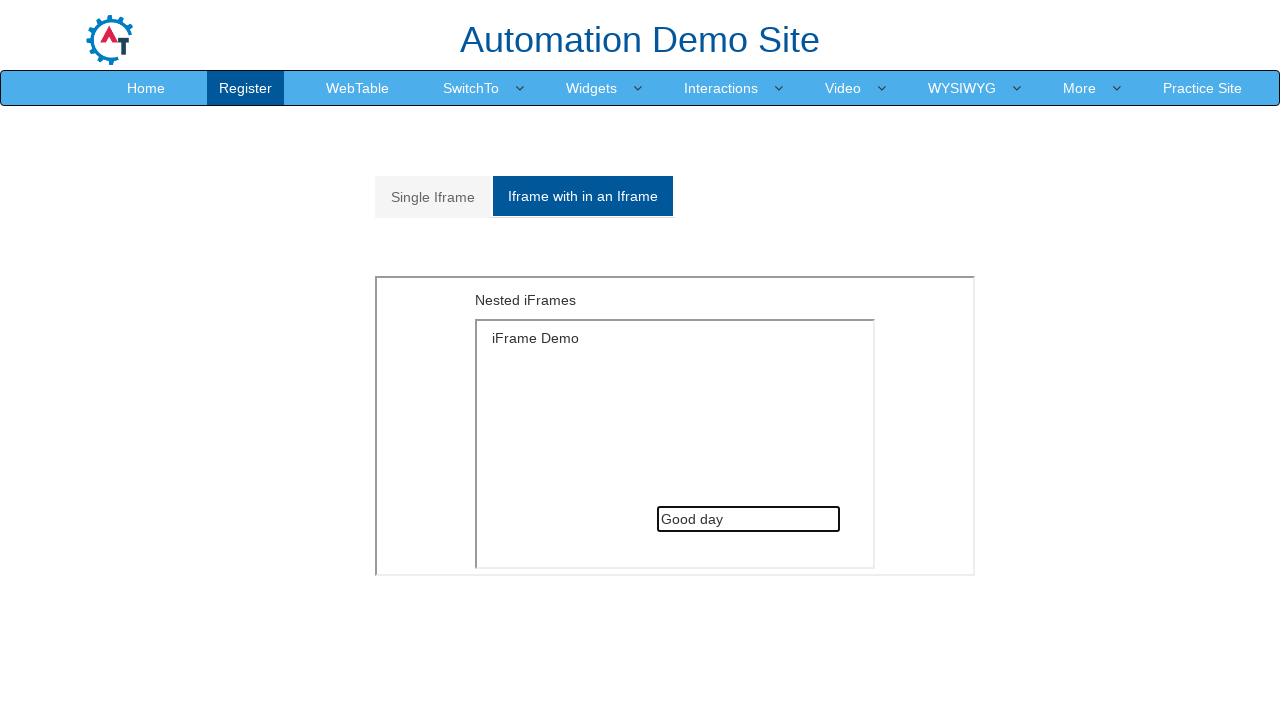